Tests drag and drop functionality using manual mouse actions by clicking and holding on column A, moving to column B, and releasing

Starting URL: https://the-internet.herokuapp.com/drag_and_drop

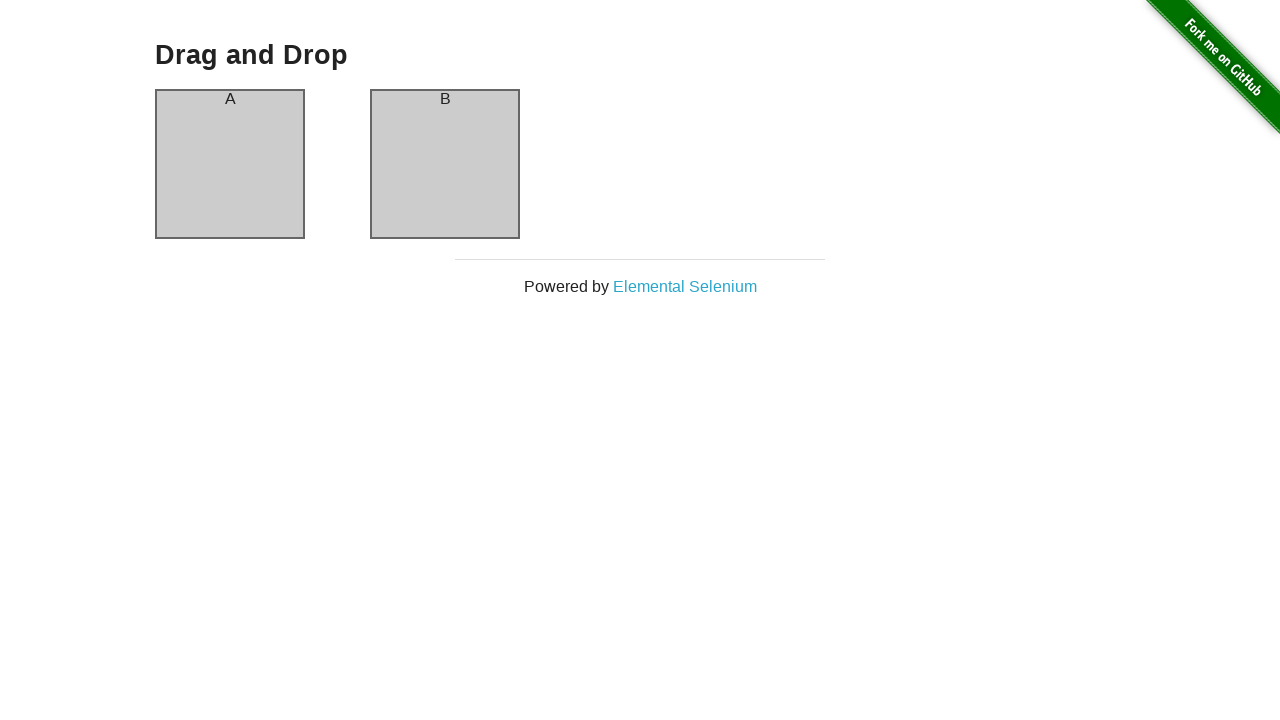

Verified column A contains 'A'
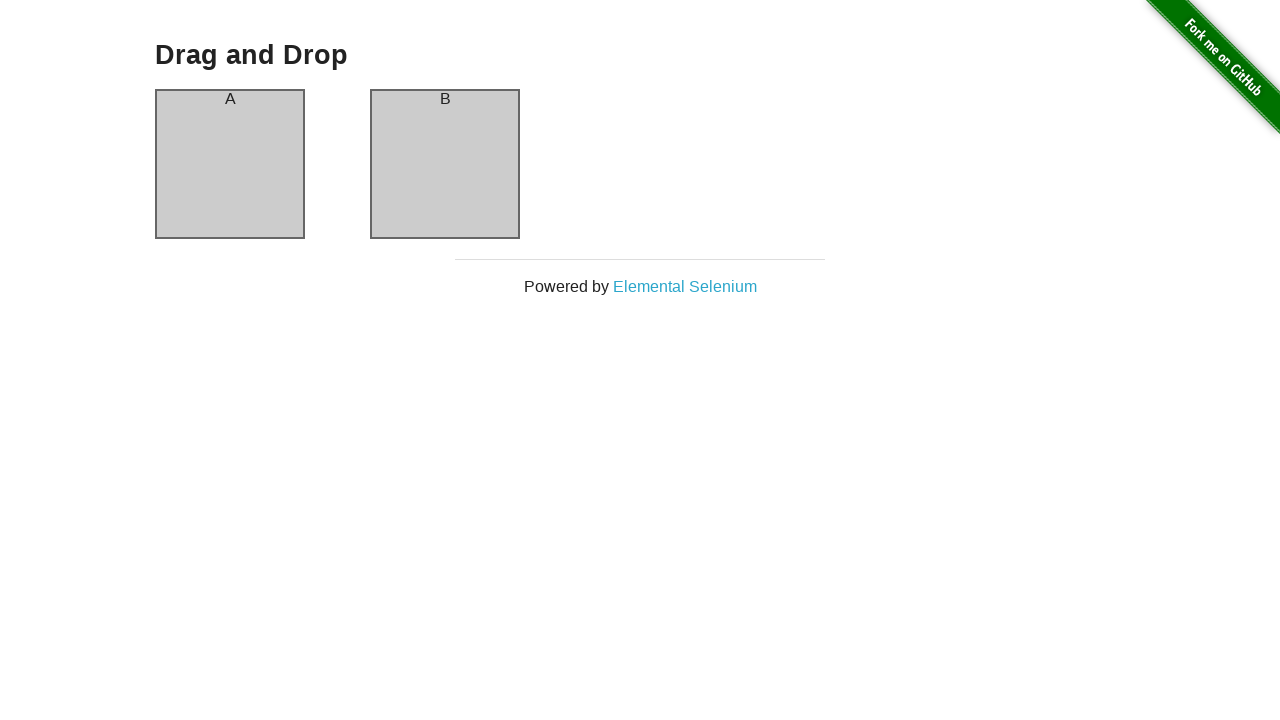

Verified column B contains 'B'
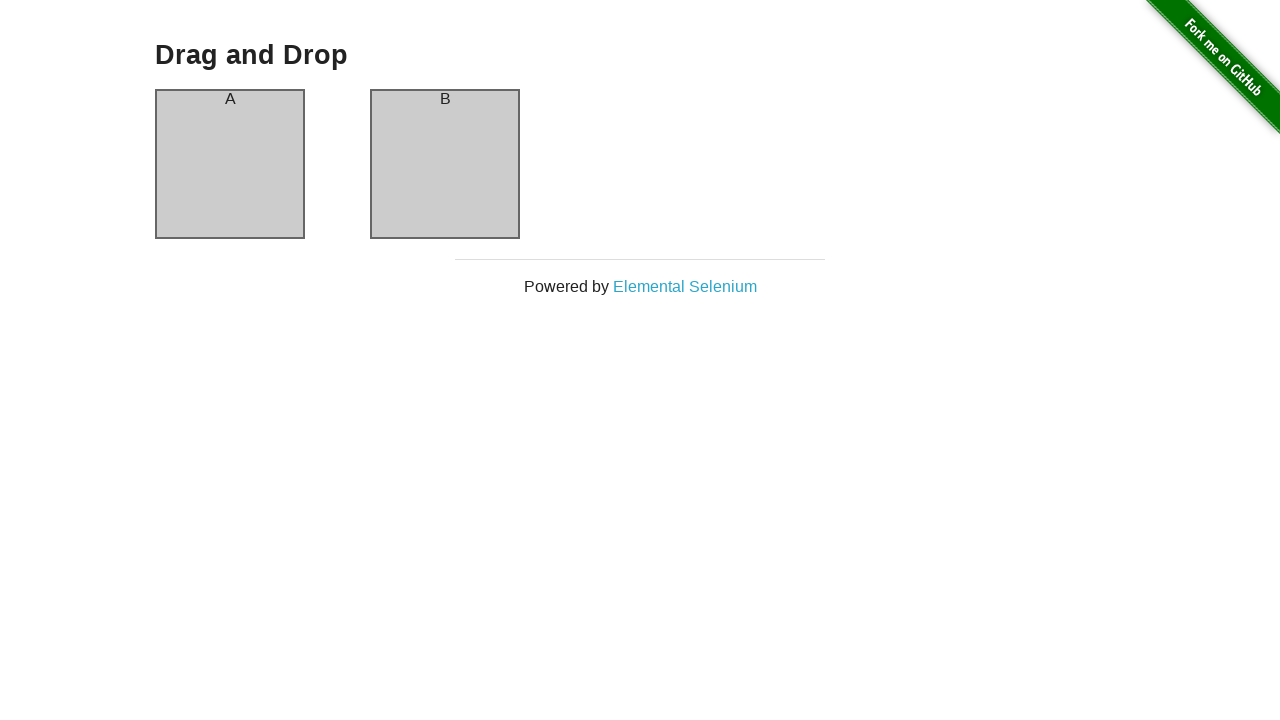

Retrieved bounding box for source column A
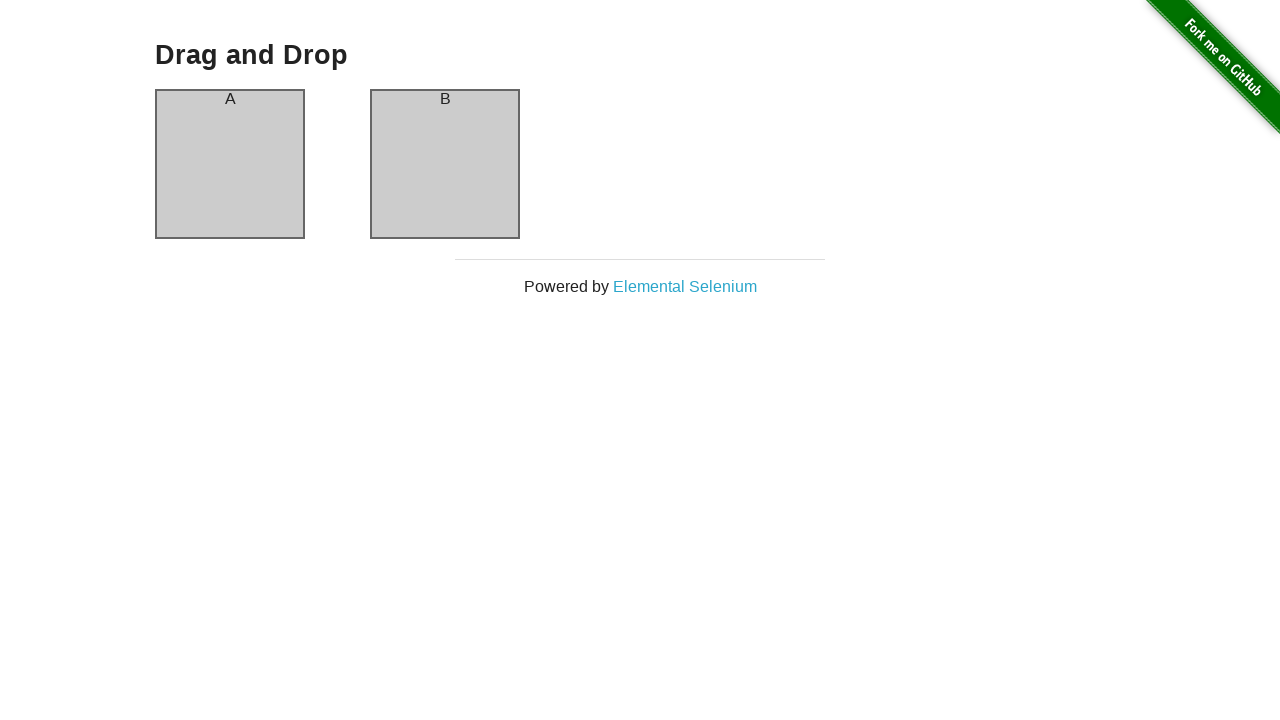

Retrieved bounding box for target column B
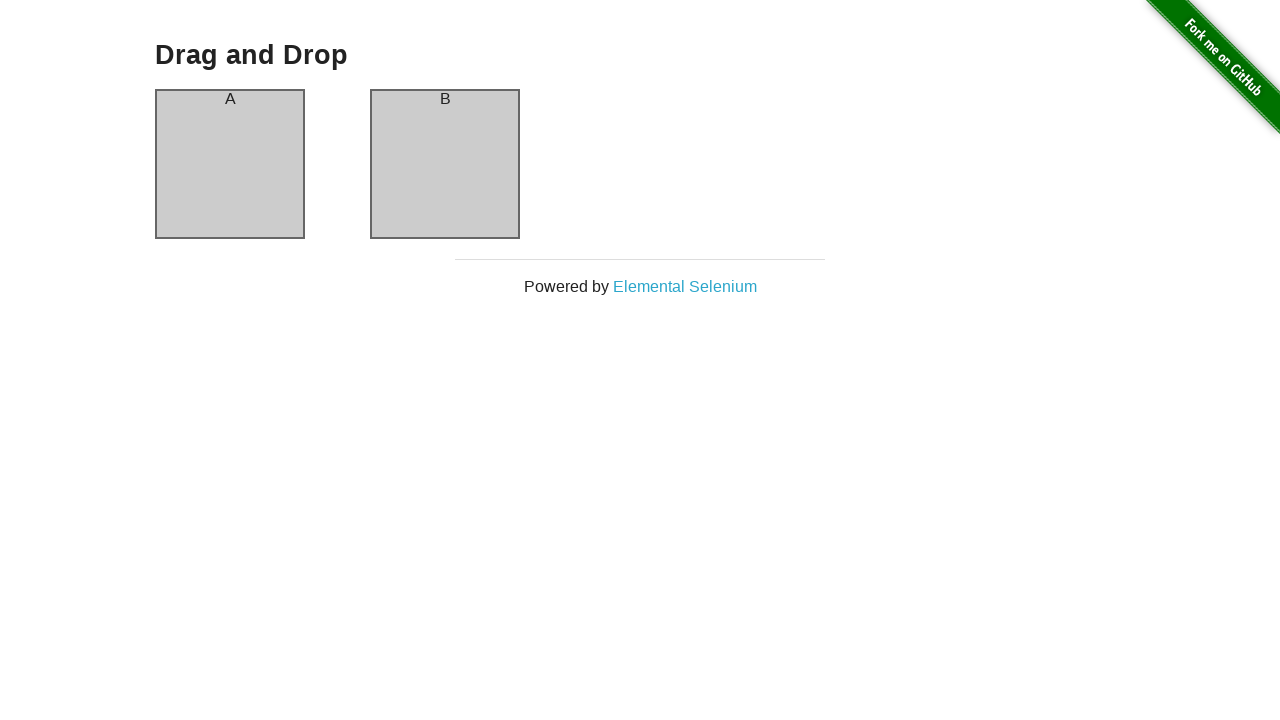

Moved mouse to center of column A at (230, 164)
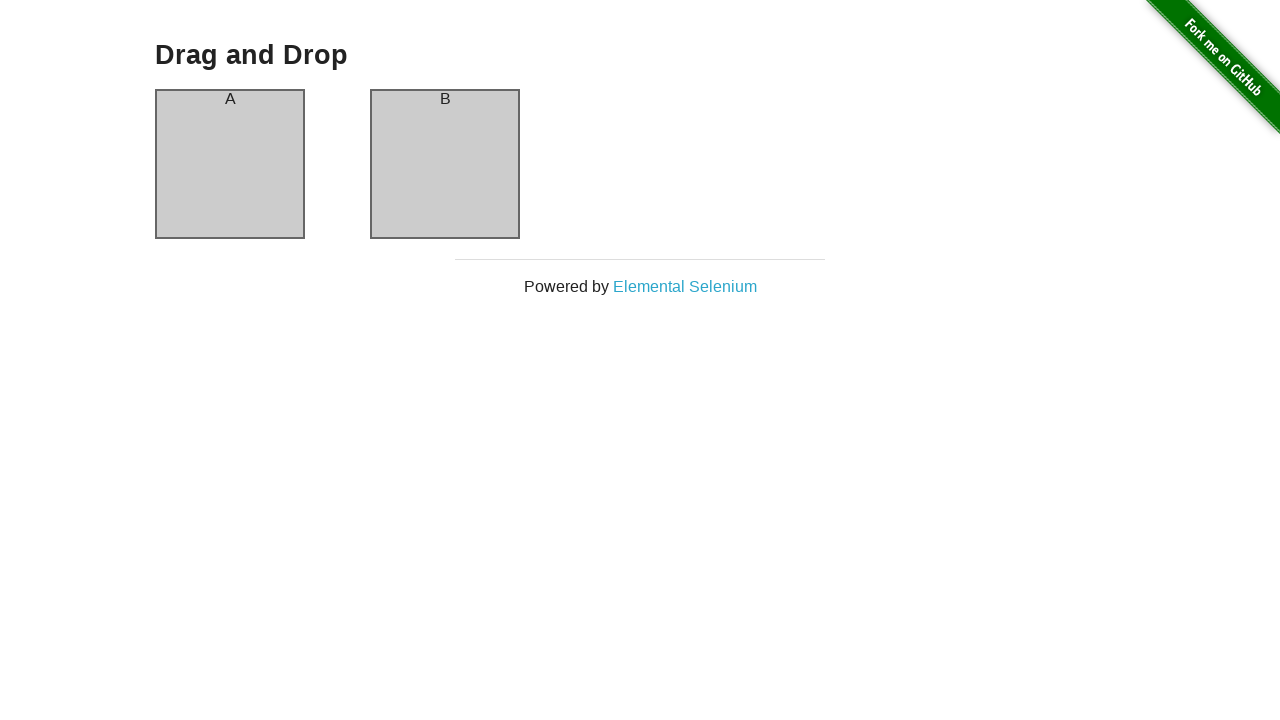

Pressed and held mouse button down on column A at (230, 164)
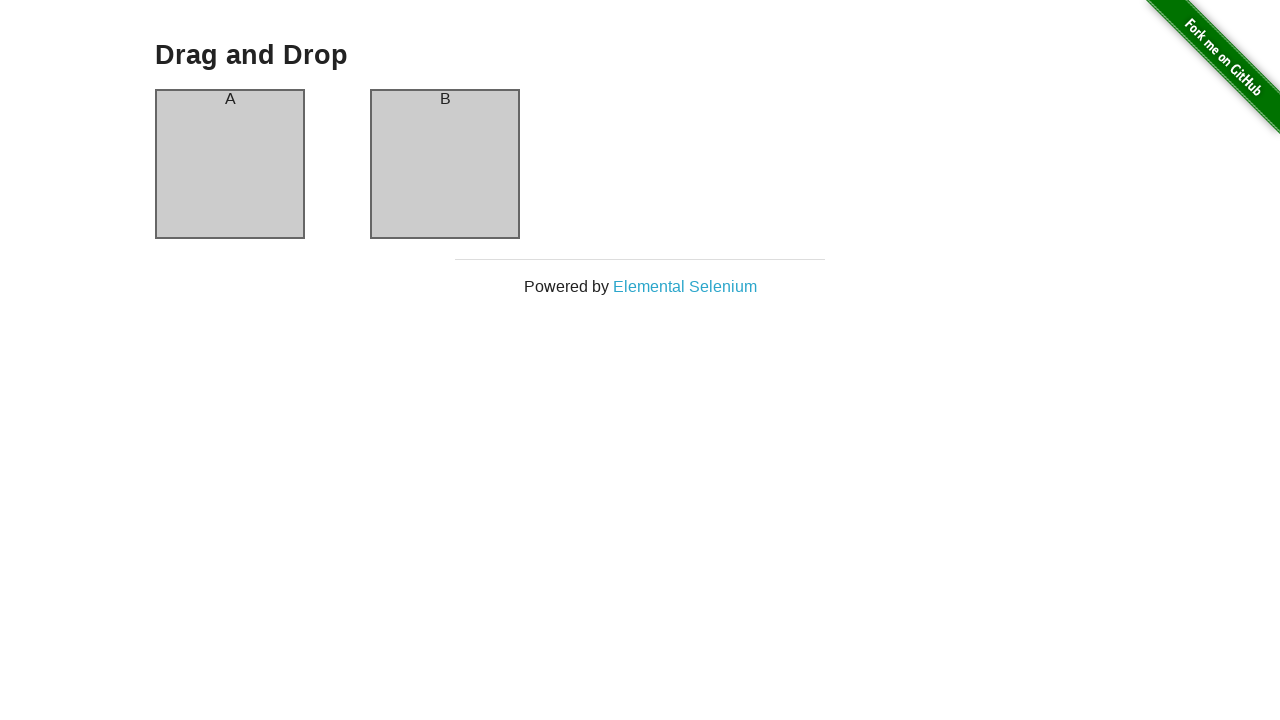

Dragged mouse to center of column B at (445, 164)
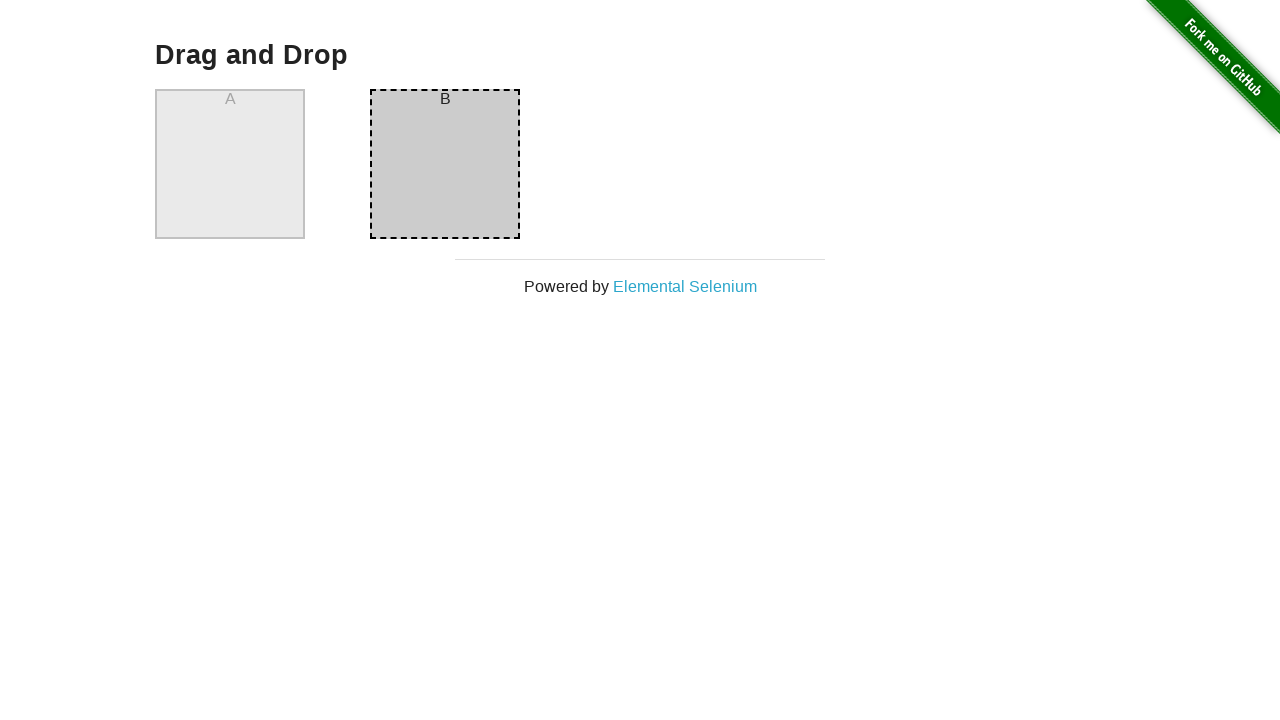

Released mouse button to complete drag and drop at (445, 164)
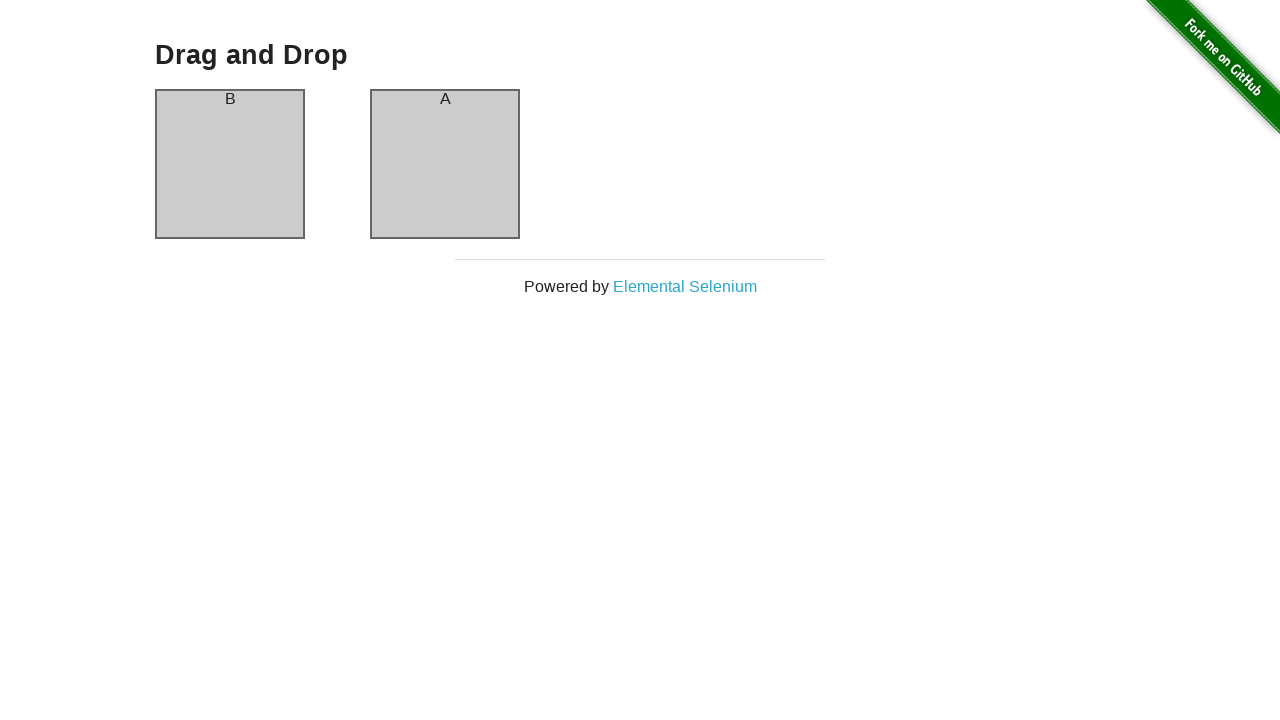

Verified column A now contains 'B' after drag and drop
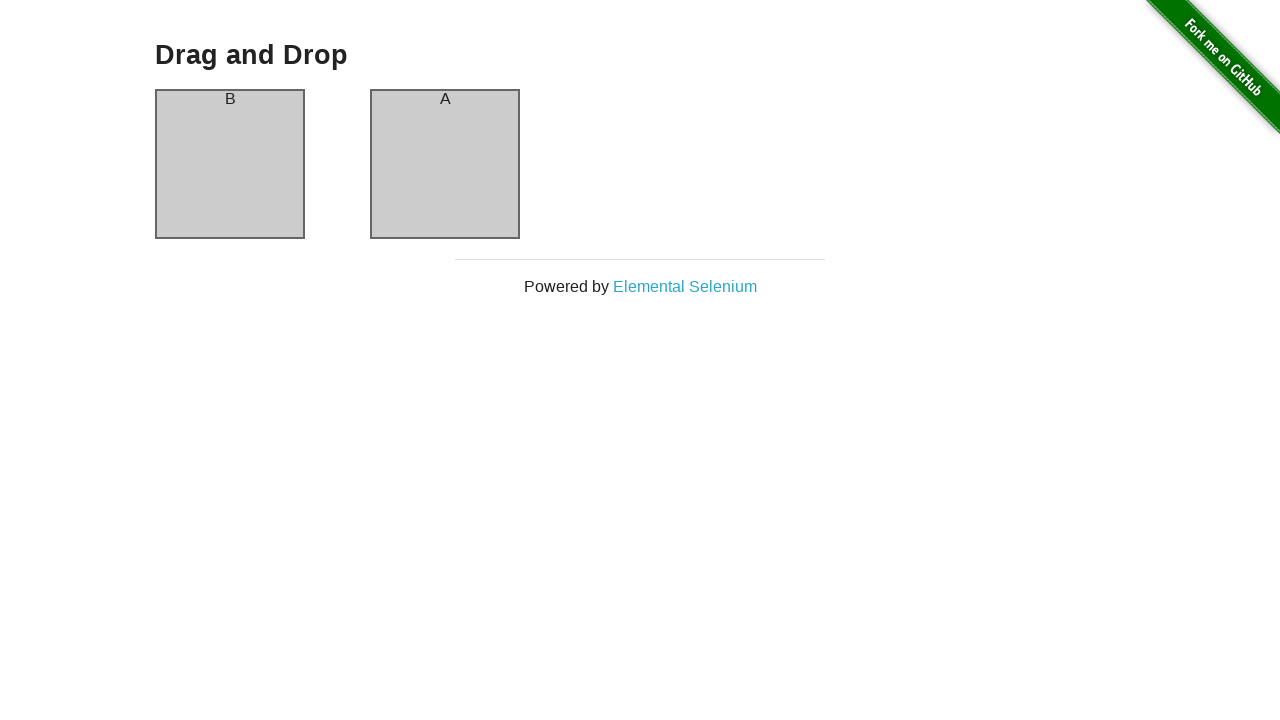

Verified column B now contains 'A' after drag and drop
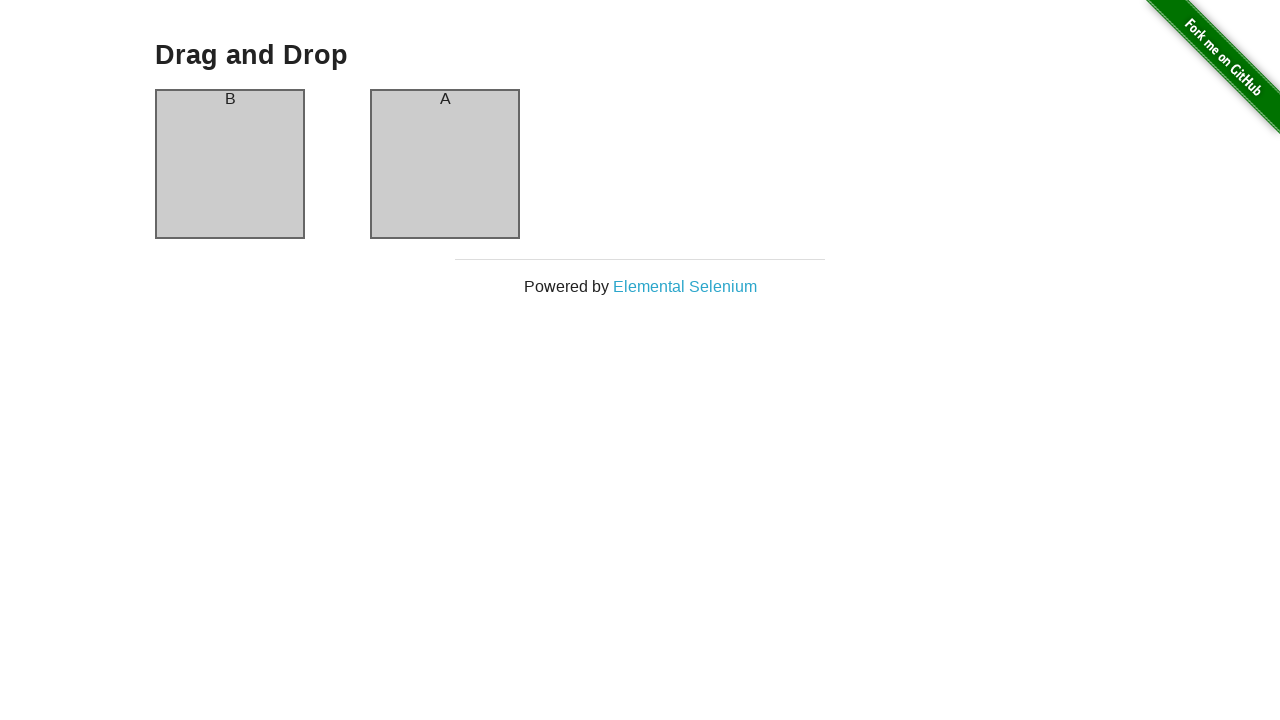

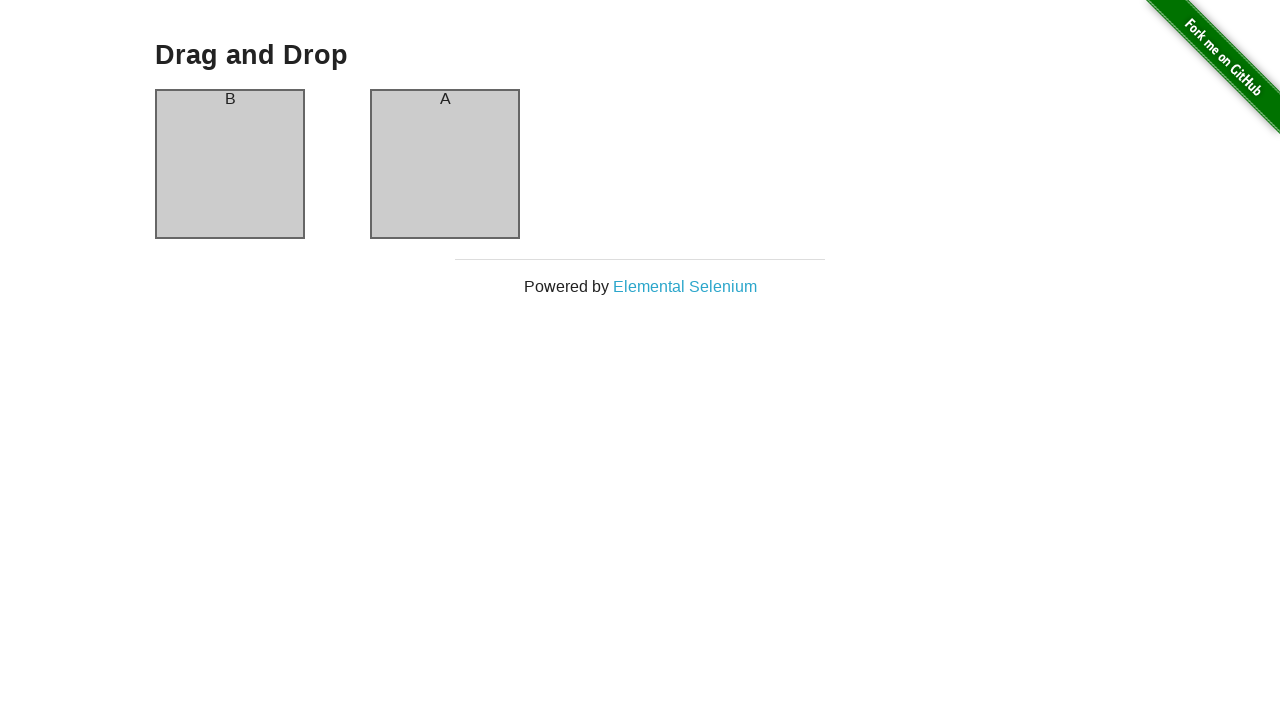